Tests browser window management by adjusting window position and size, including getting current position/size and setting new values

Starting URL: https://www.krafttechnologie.com/tr/index

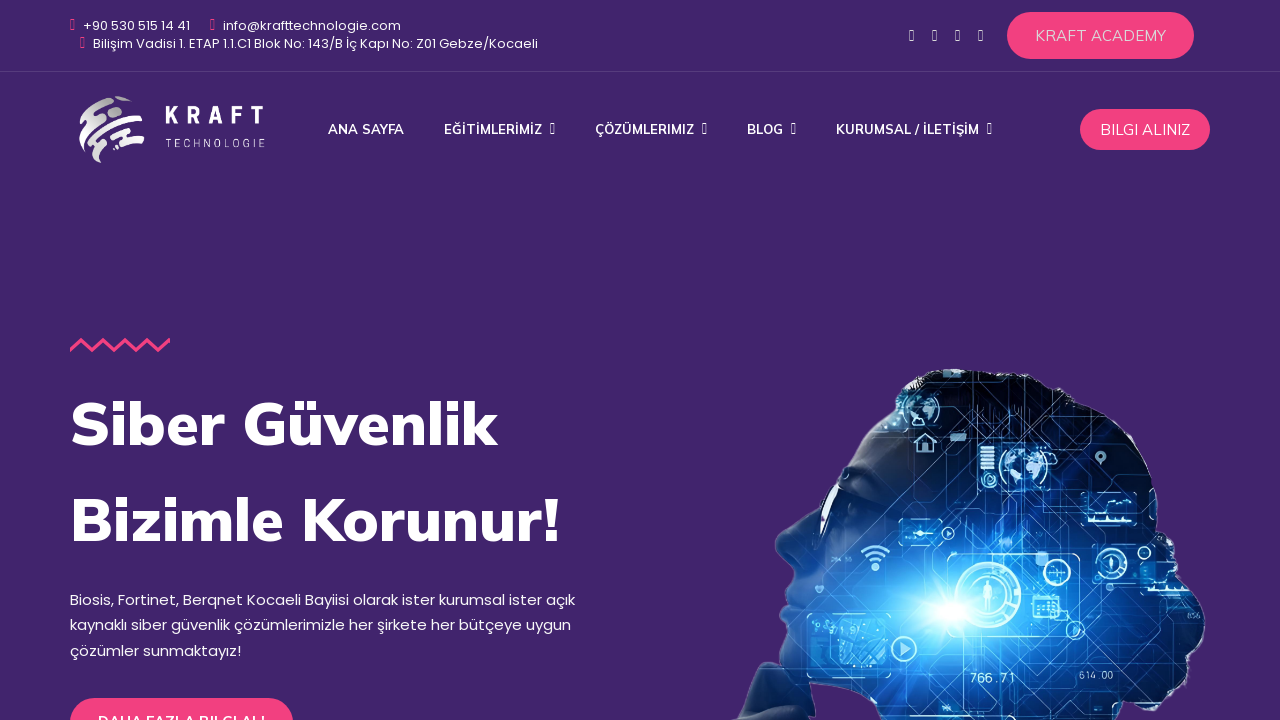

Retrieved current viewport size
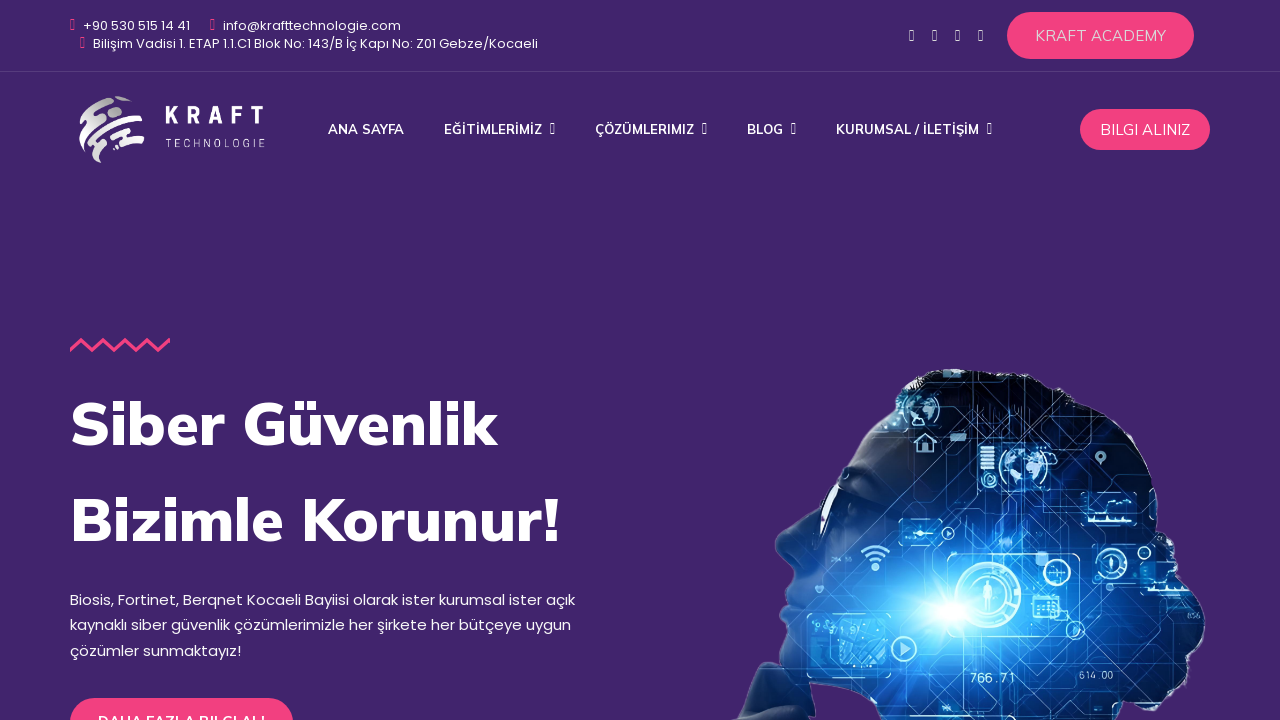

Set viewport size to 1250x999 pixels
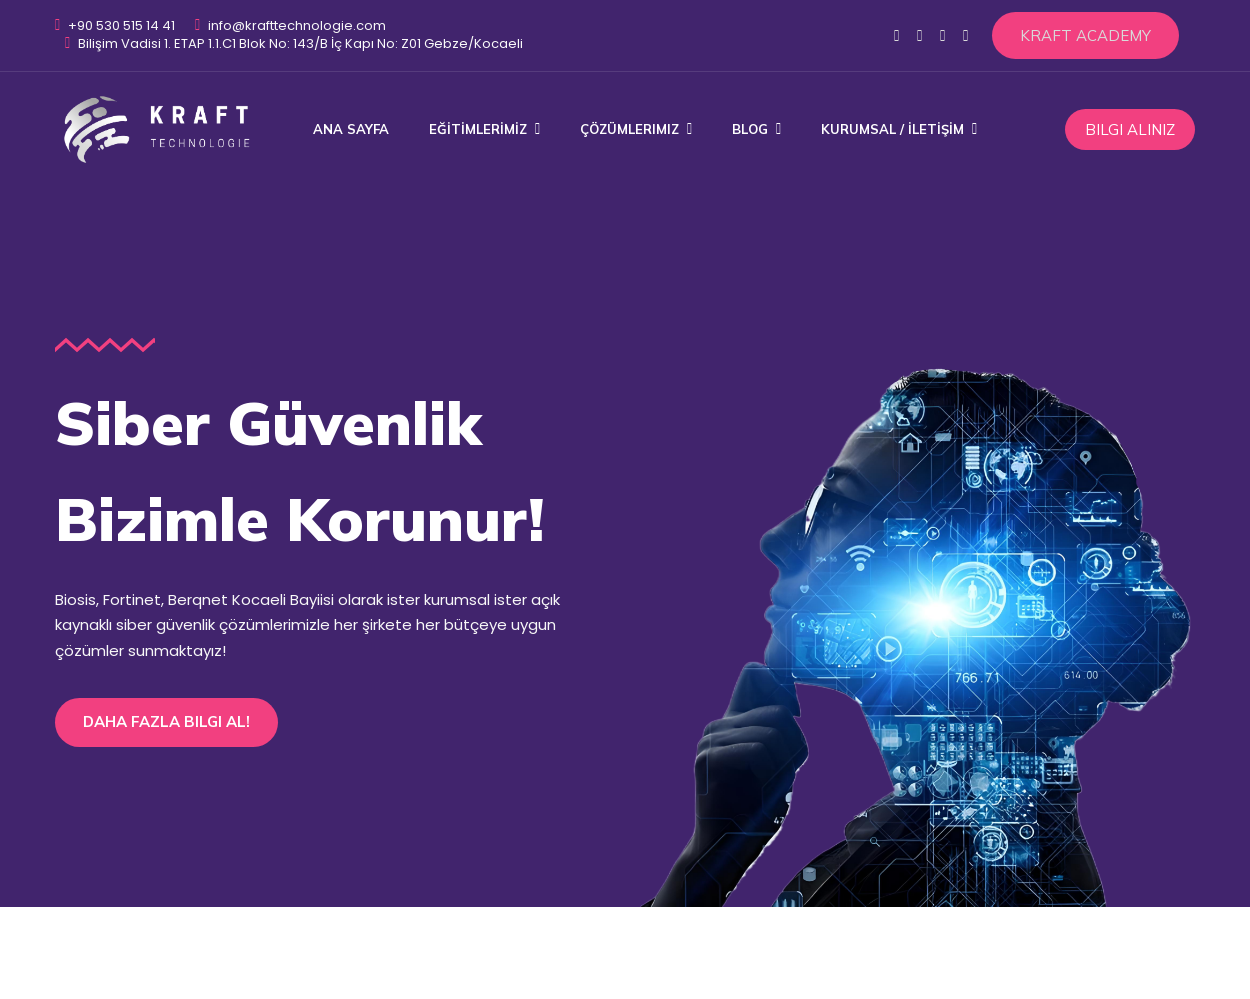

Retrieved updated viewport size
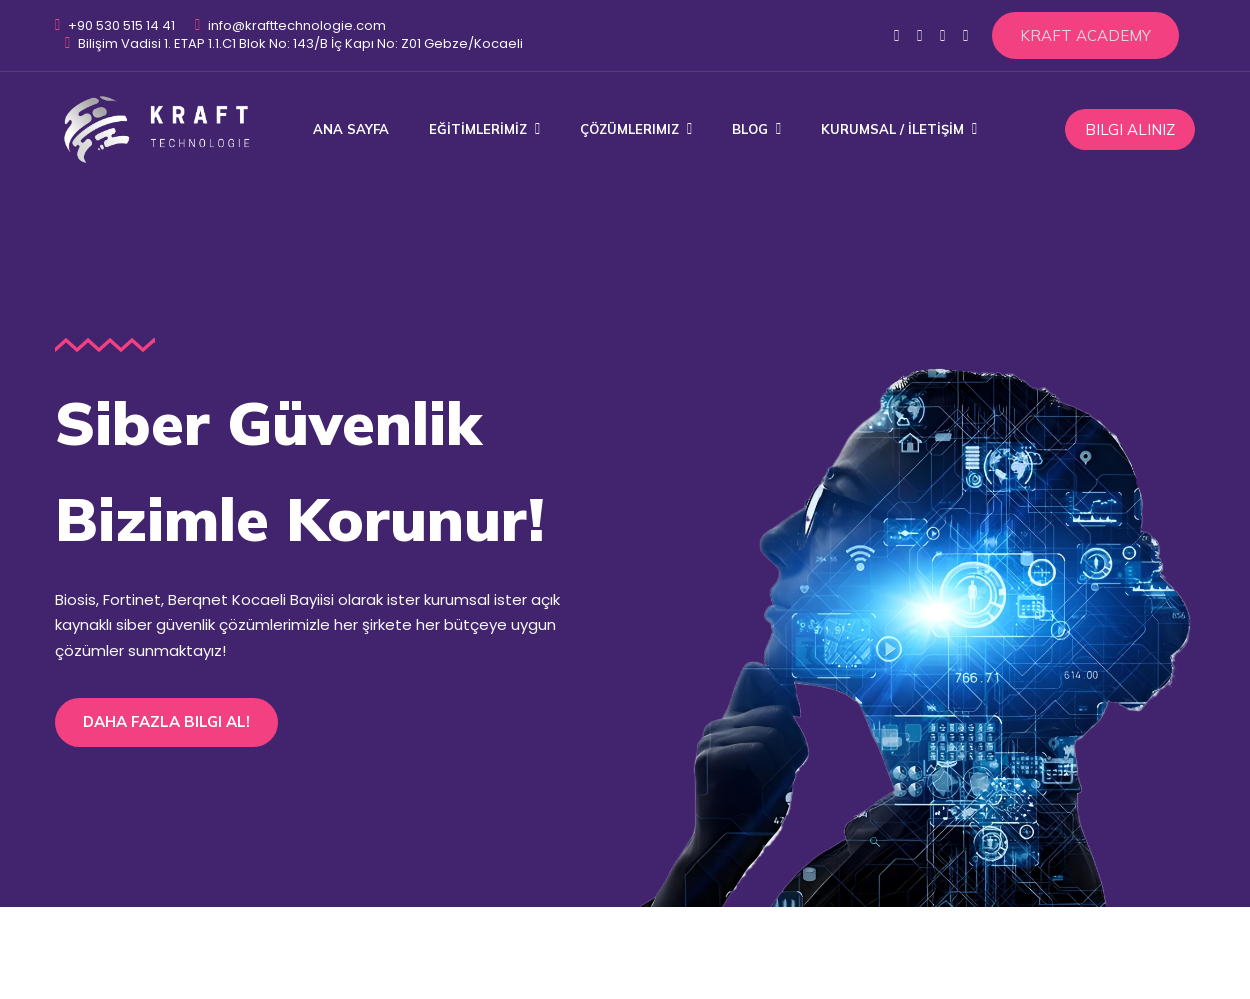

Maximized window by setting viewport size to 1920x1080 pixels
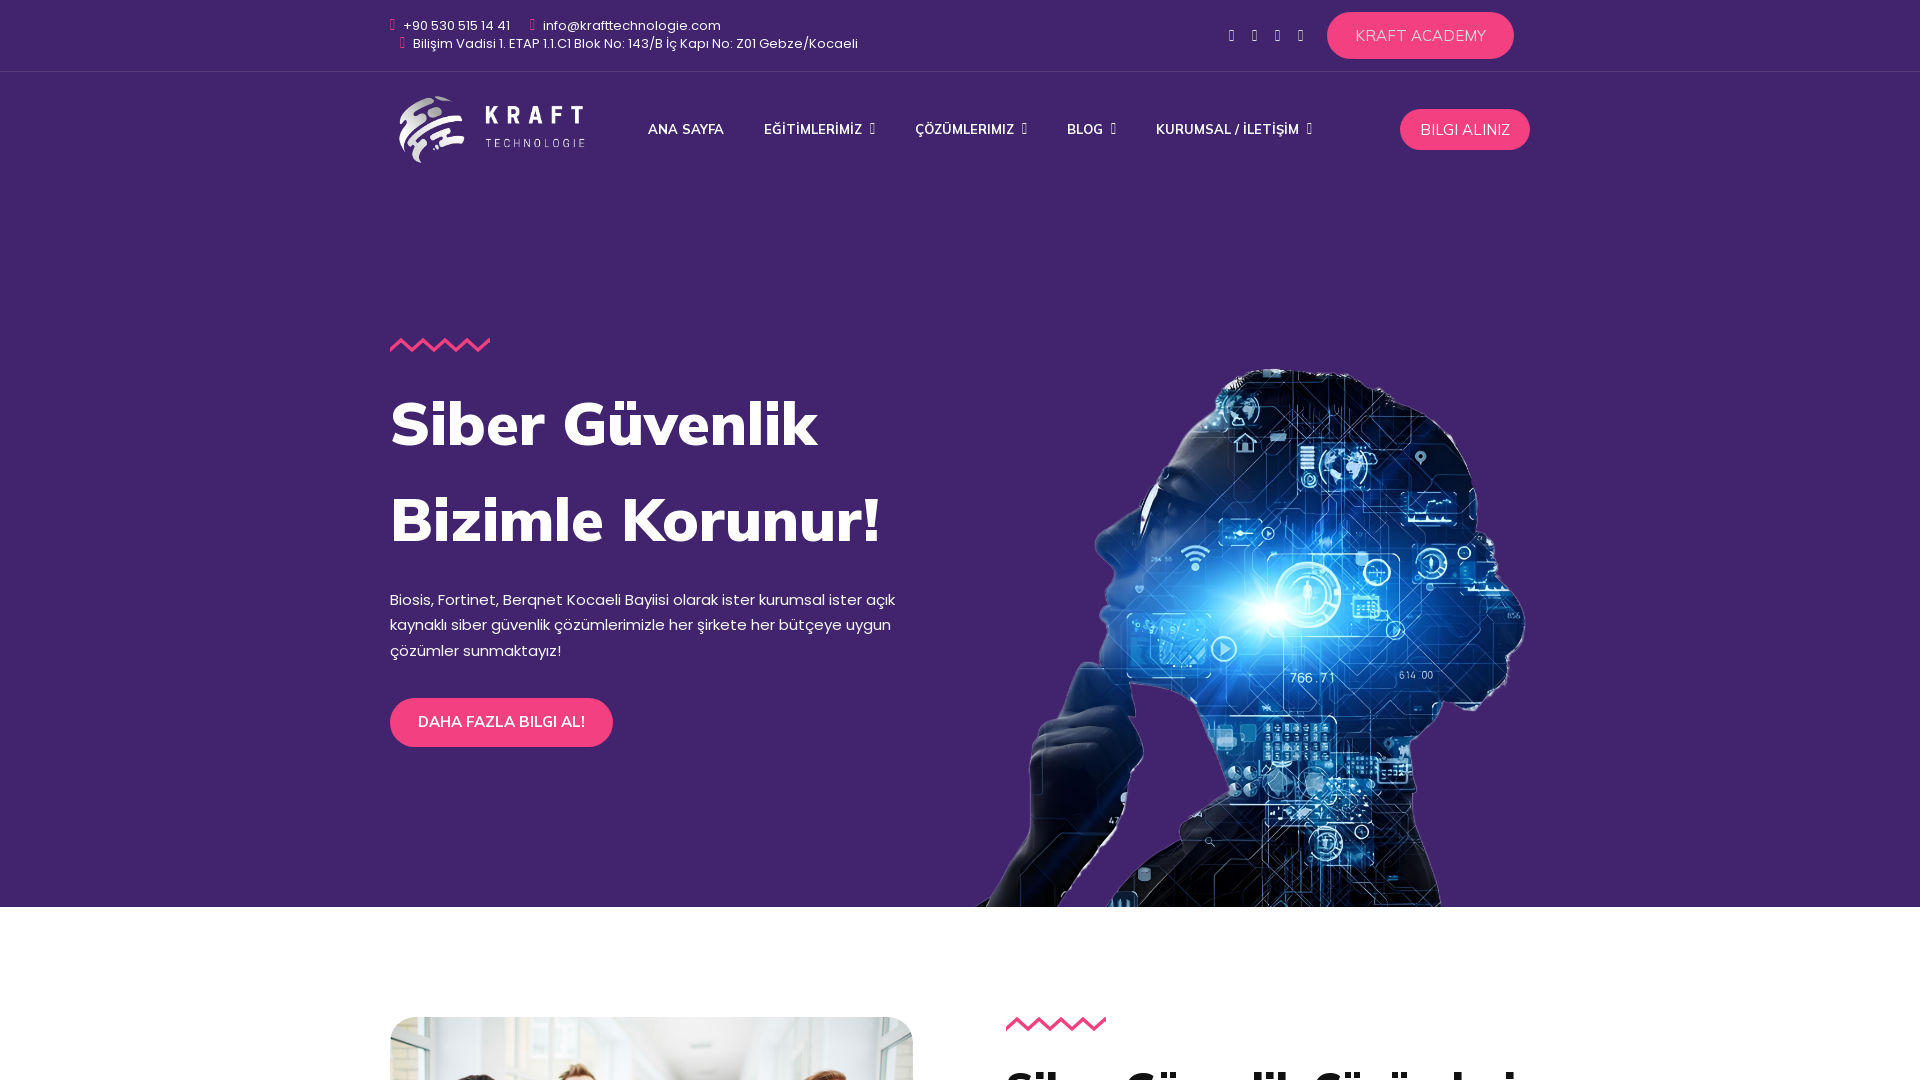

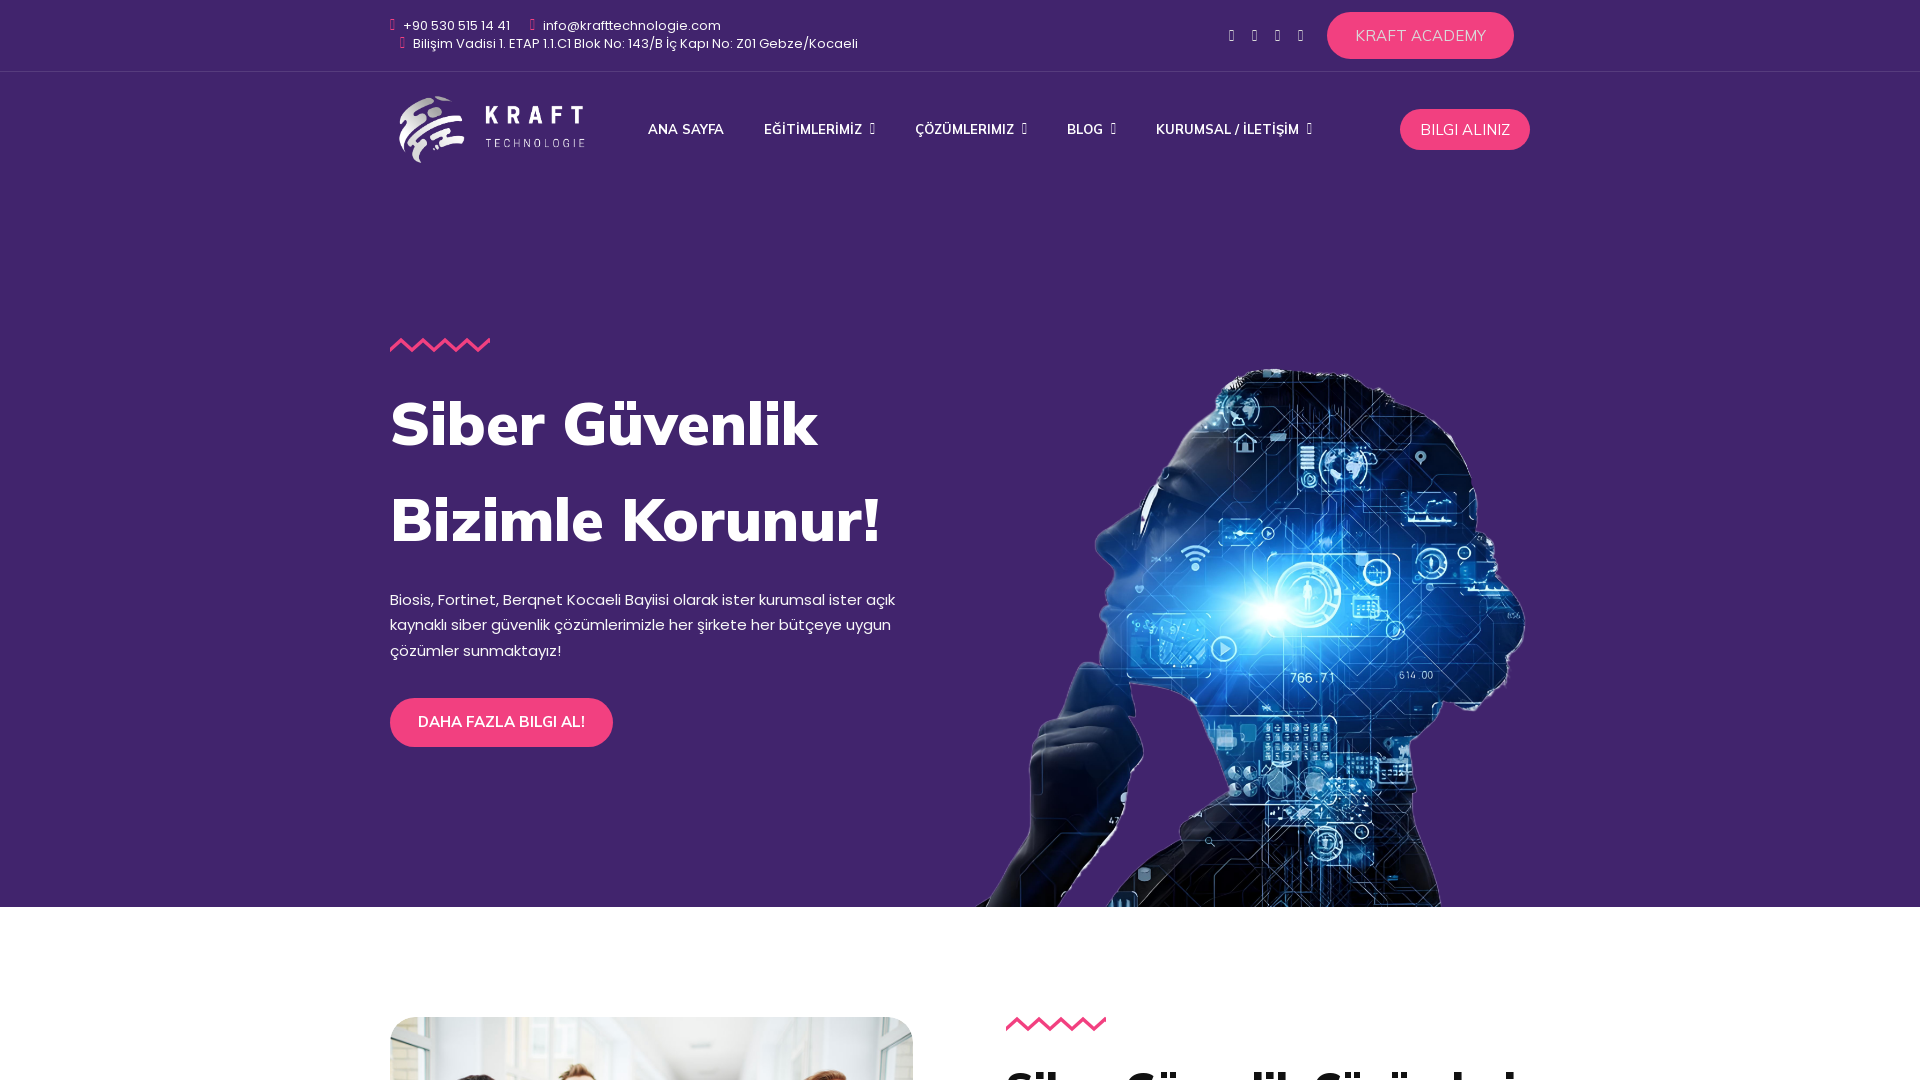